Navigates through multiple pages of a quotes website, waiting for quote elements to load on each page and scrolling to the bottom of each page.

Starting URL: https://quotes.toscrape.com/

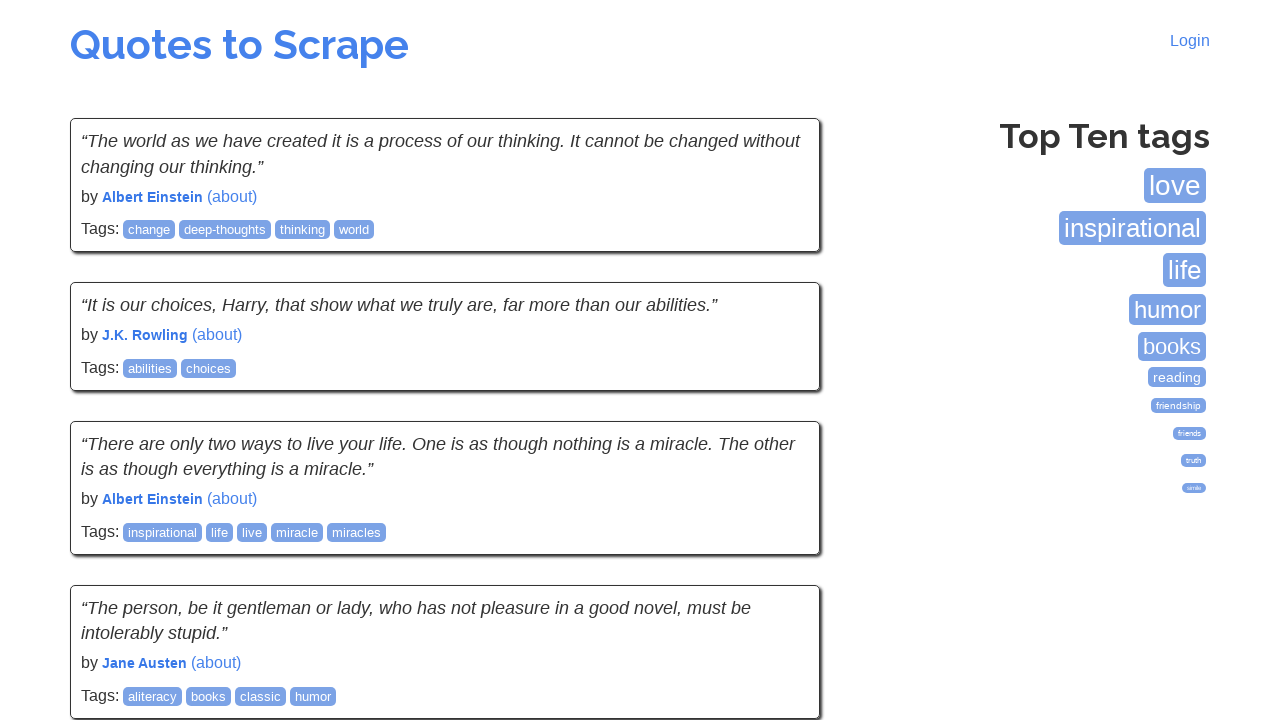

Quote elements loaded on page 1
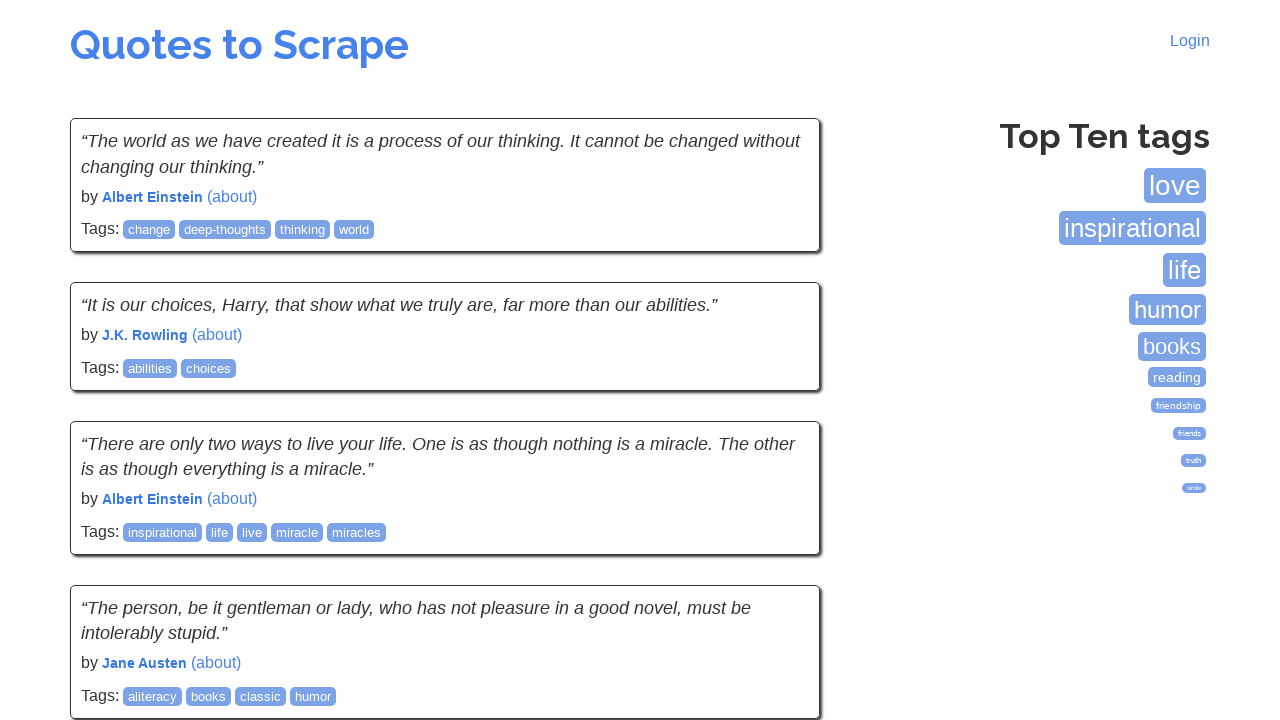

Scrolled to bottom of page 1
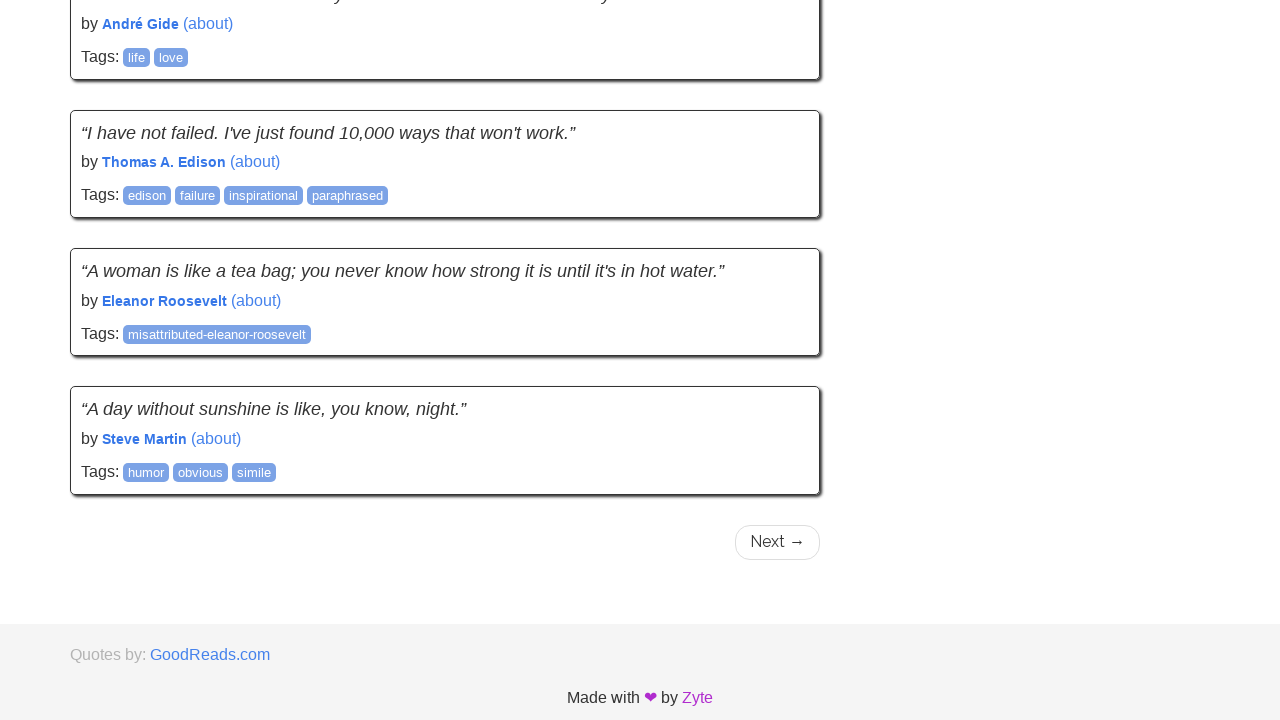

Waited 1 second for content to settle on page 1
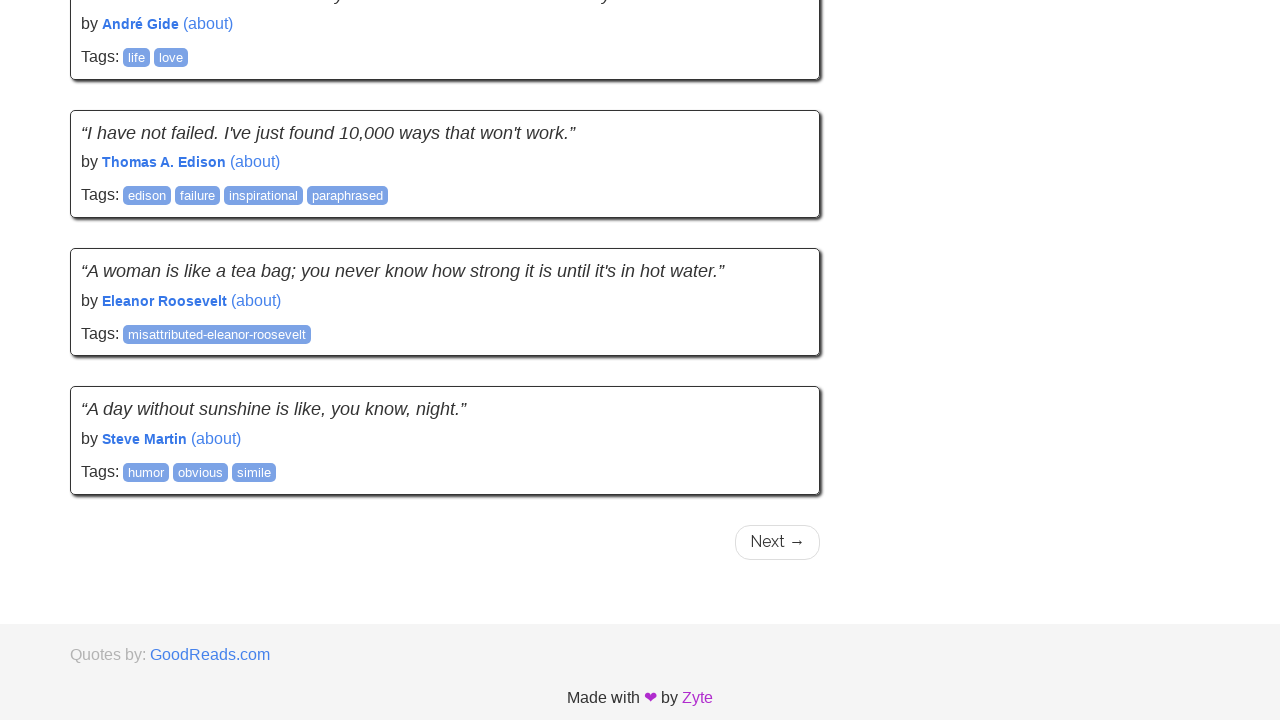

Navigated to page 2 of quotes website
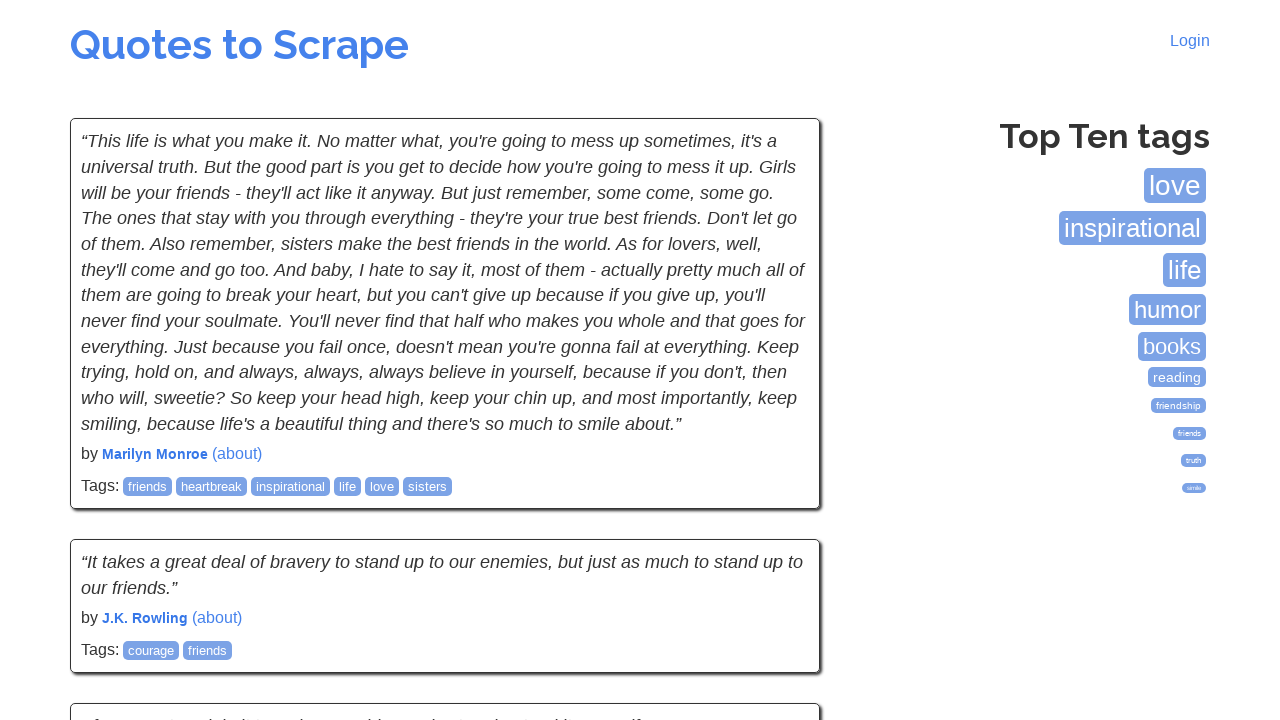

Quote elements loaded on page 2
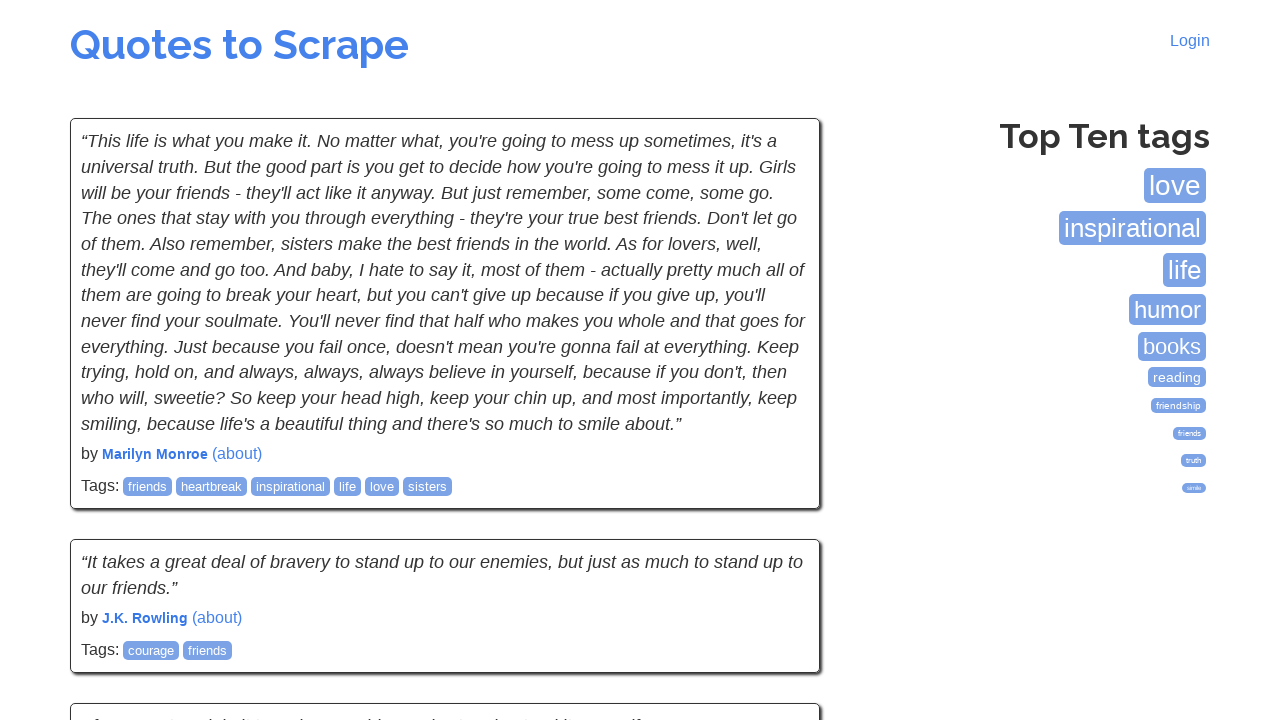

Scrolled to bottom of page 2
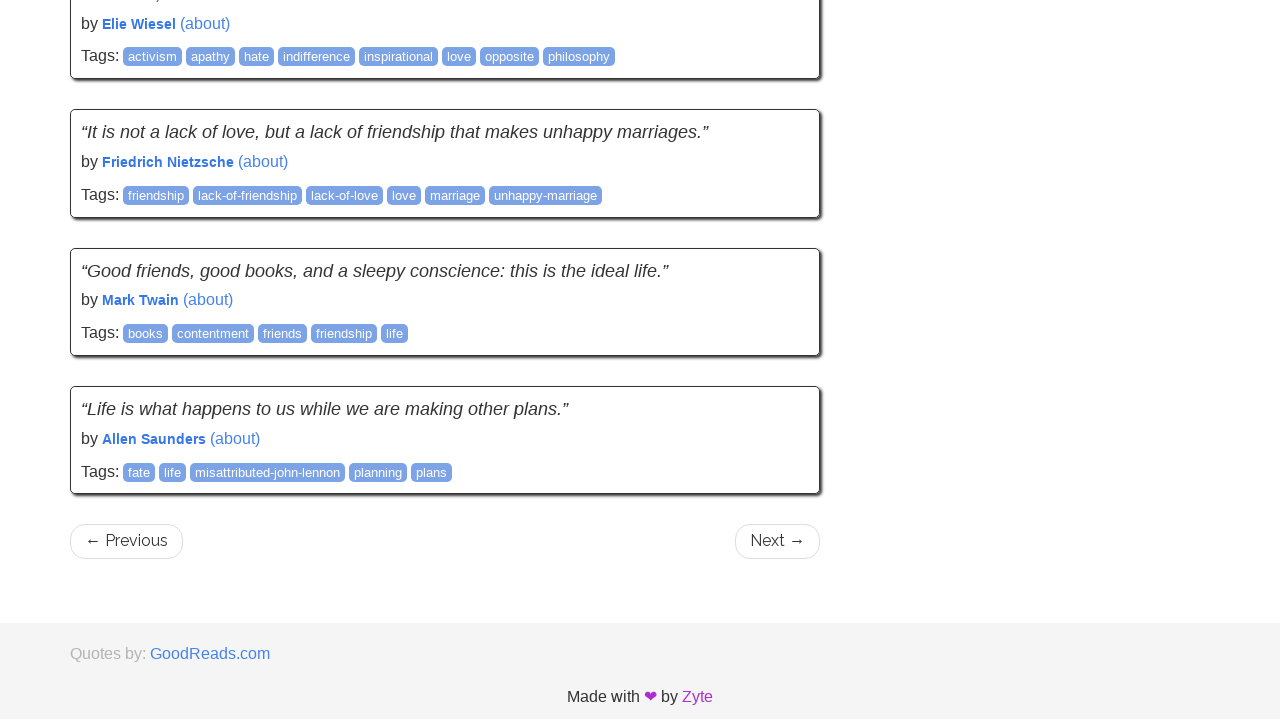

Waited 1 second for content to settle on page 2
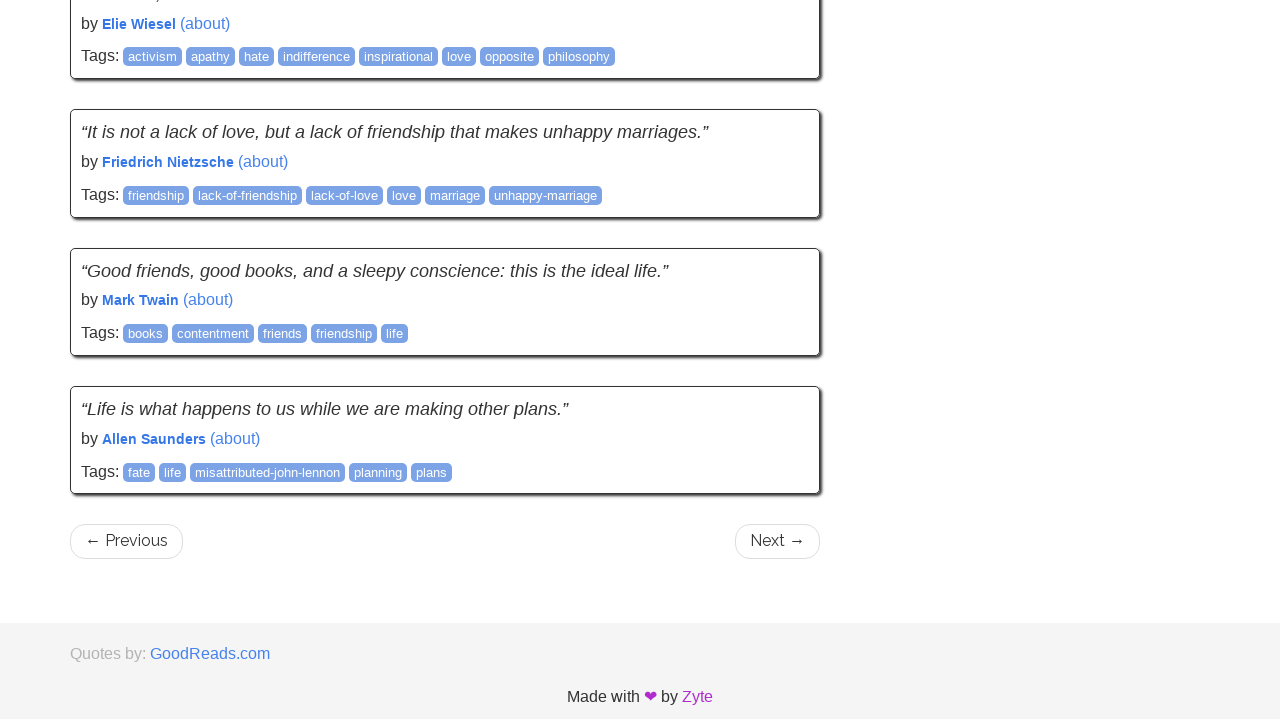

Navigated to page 3 of quotes website
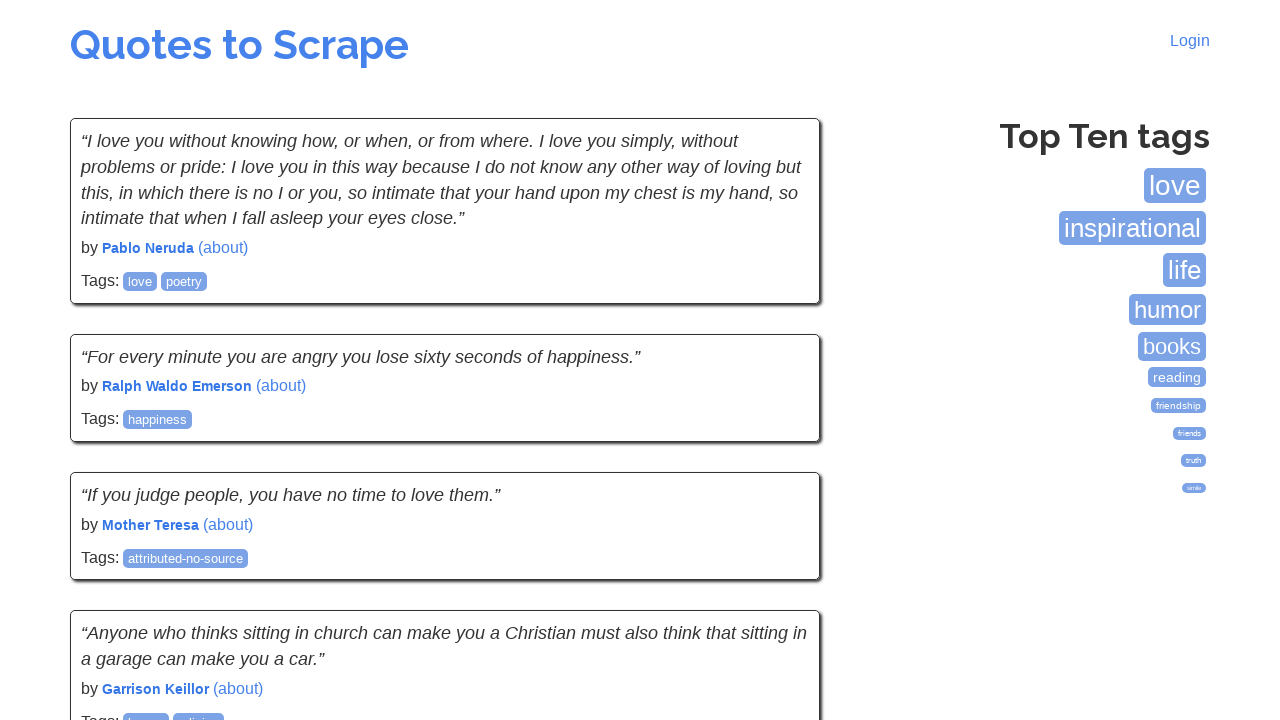

Quote elements loaded on page 3
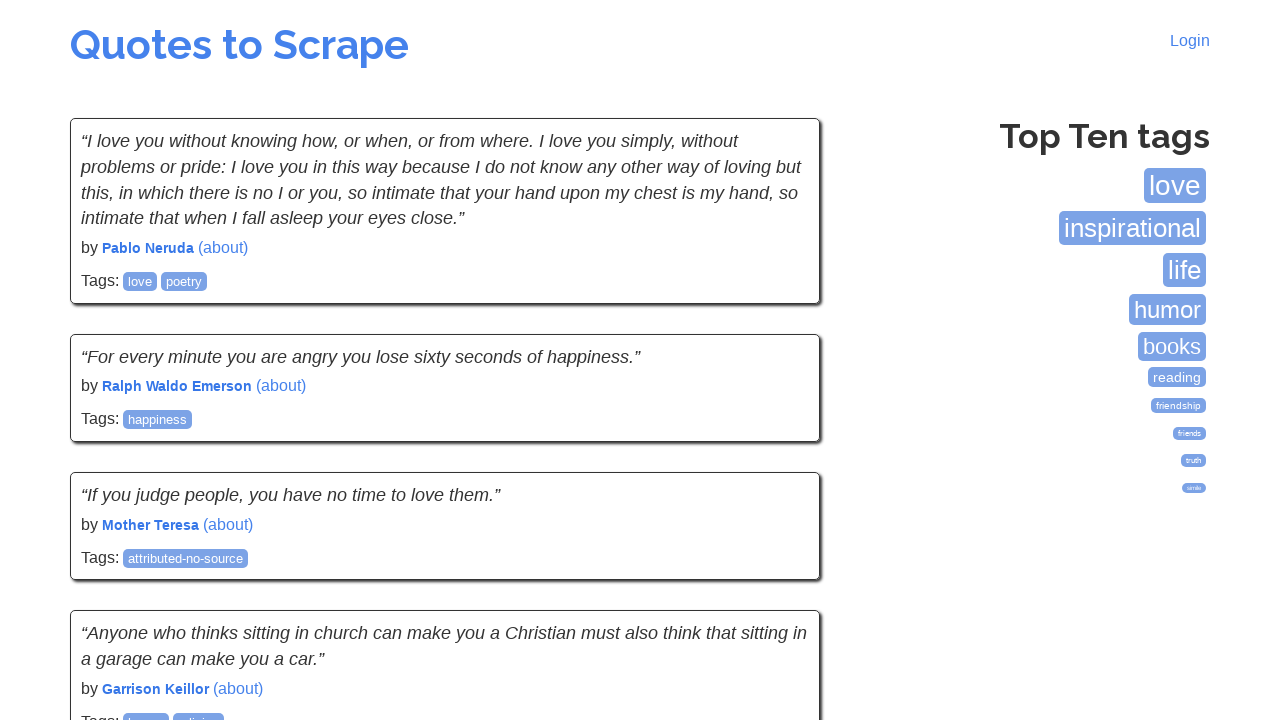

Scrolled to bottom of page 3
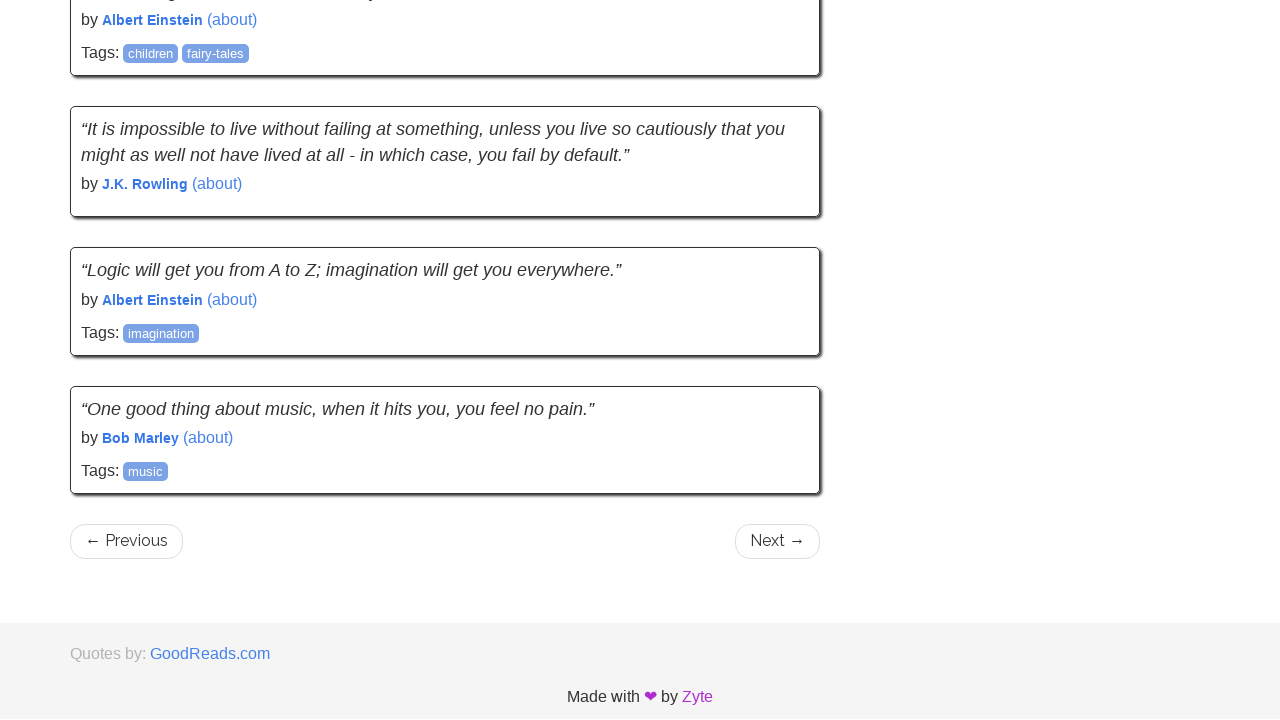

Waited 1 second for content to settle on page 3
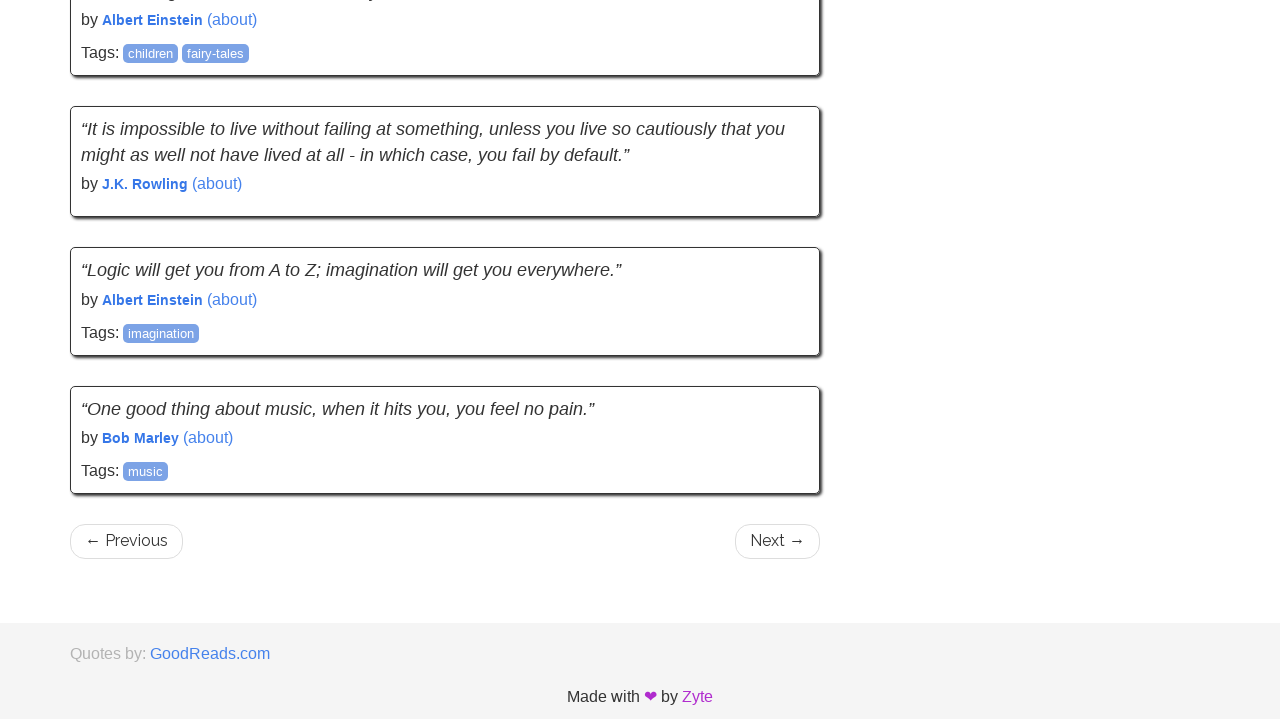

Navigated to page 4 of quotes website
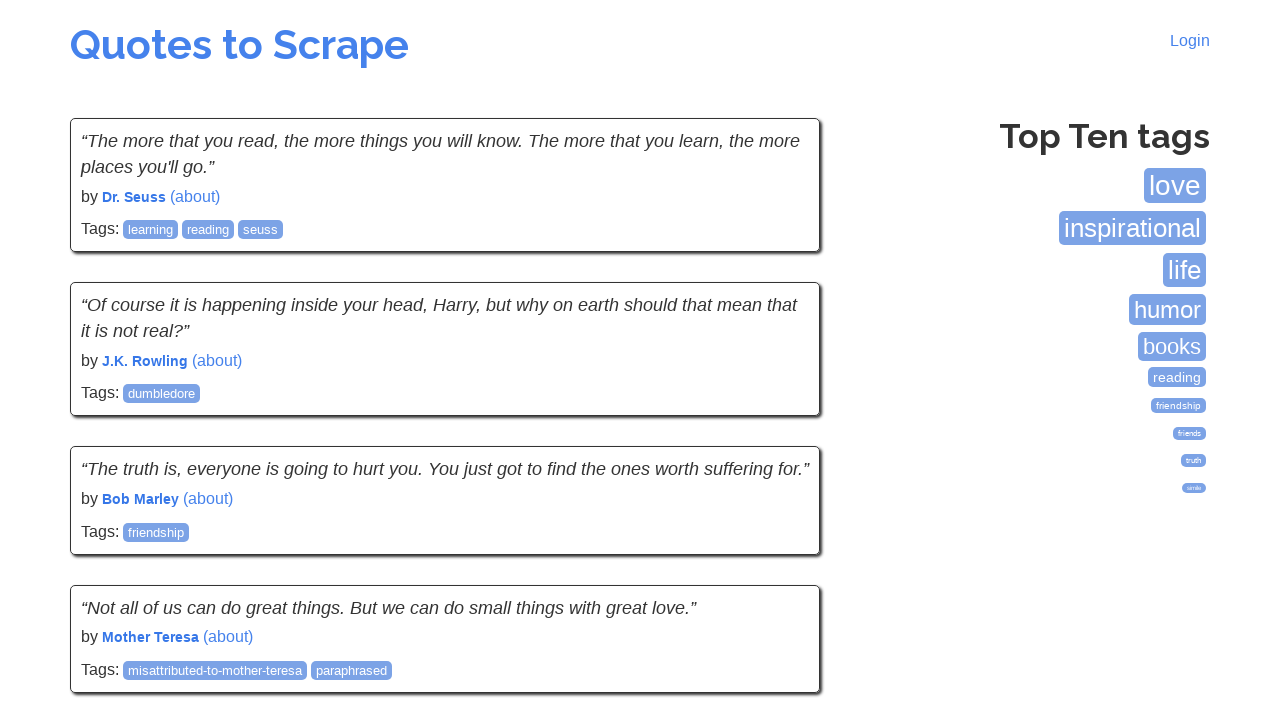

Quote elements loaded on page 4
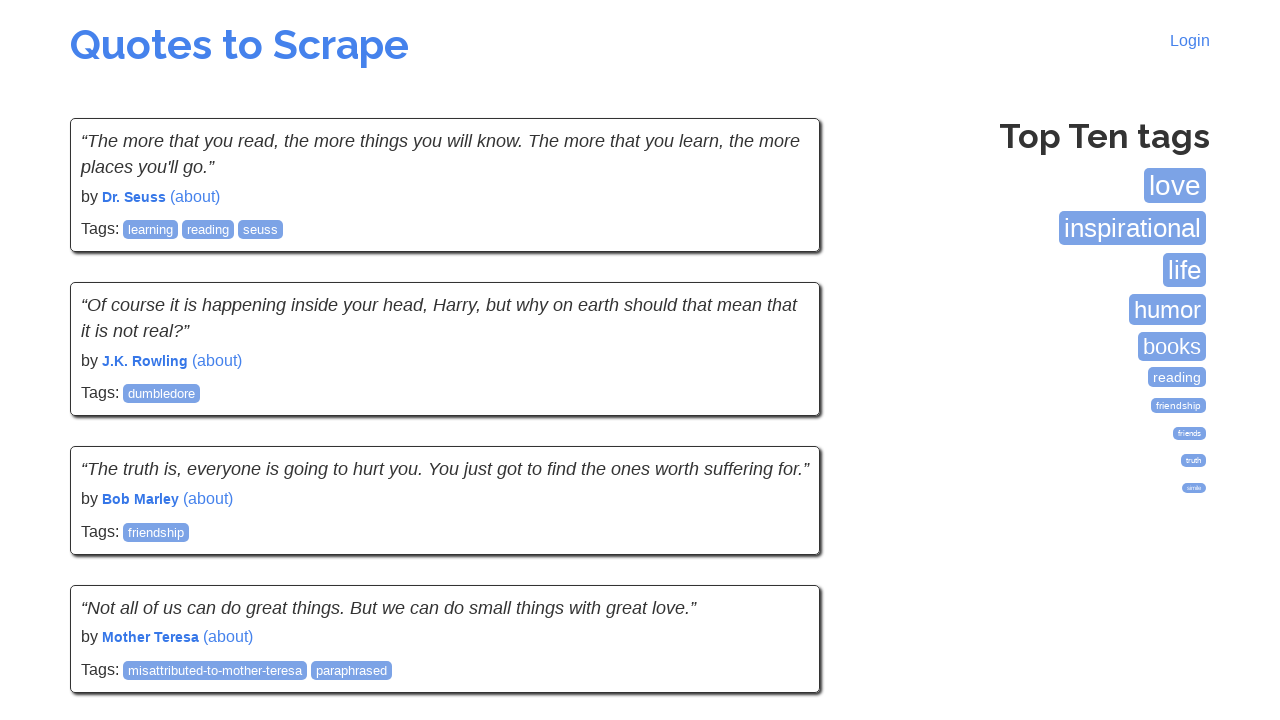

Scrolled to bottom of page 4
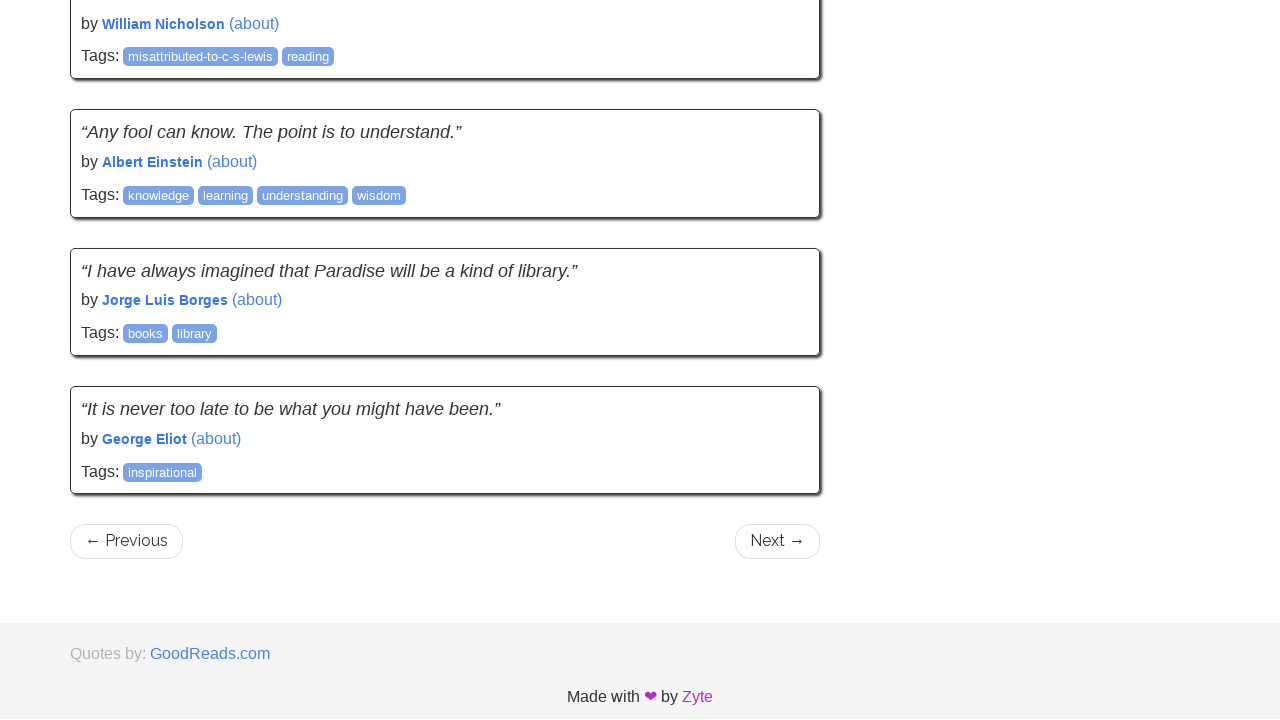

Waited 1 second for content to settle on page 4
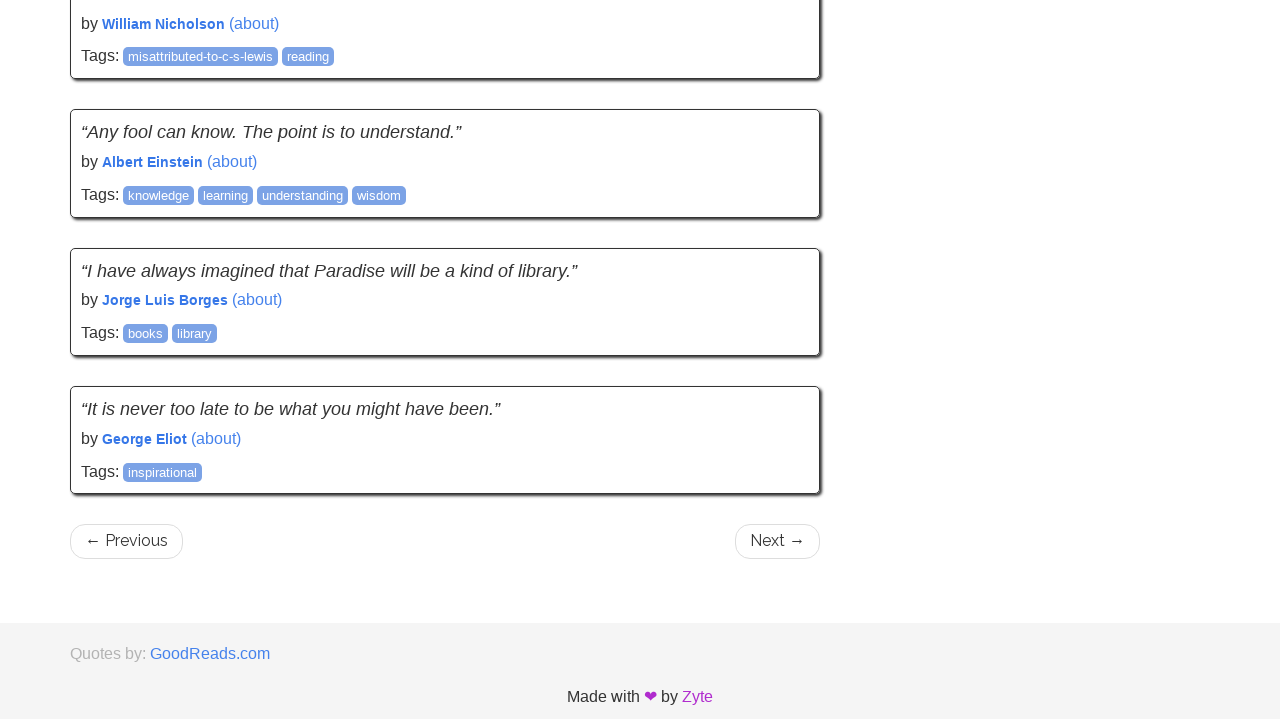

Navigated to page 5 of quotes website
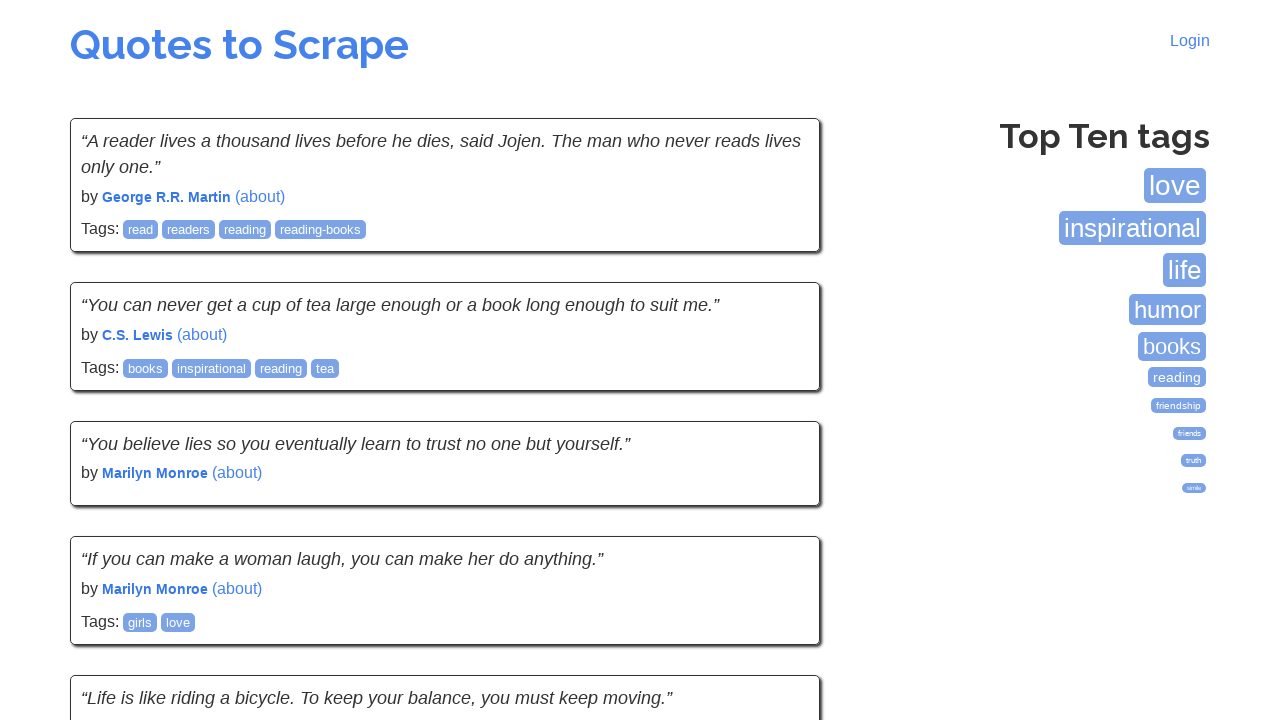

Quote elements loaded on page 5
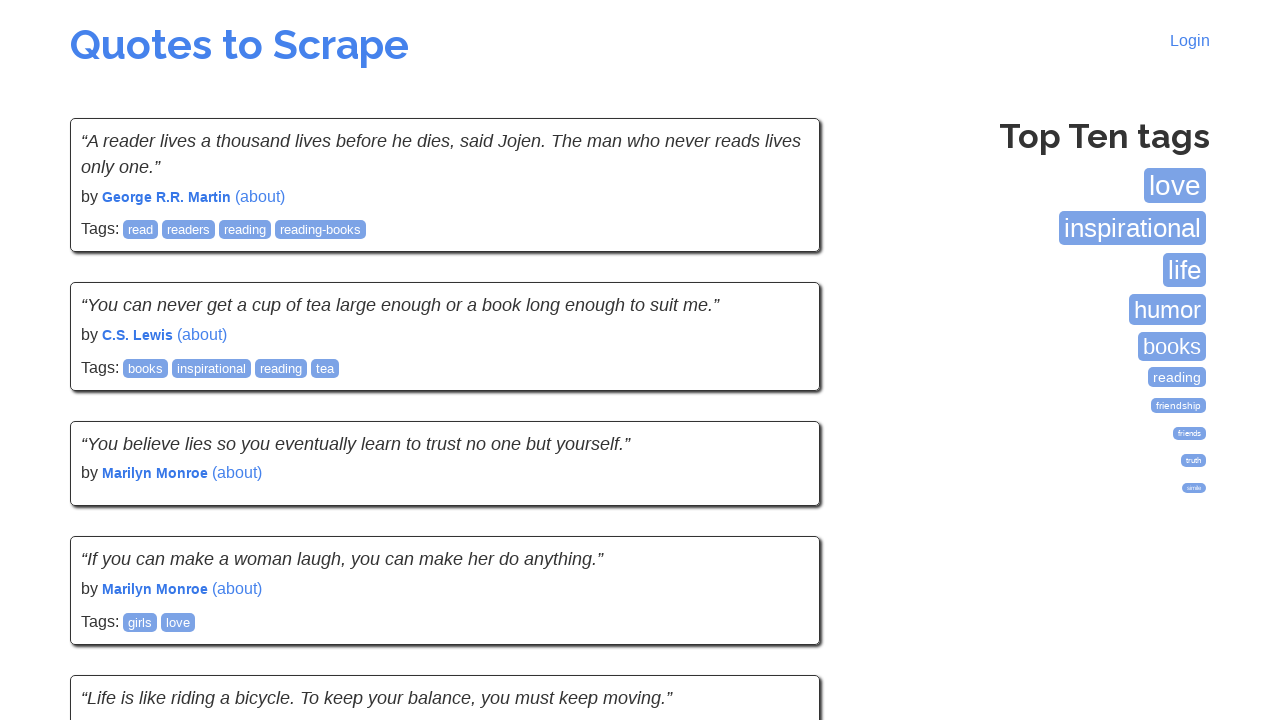

Scrolled to bottom of page 5
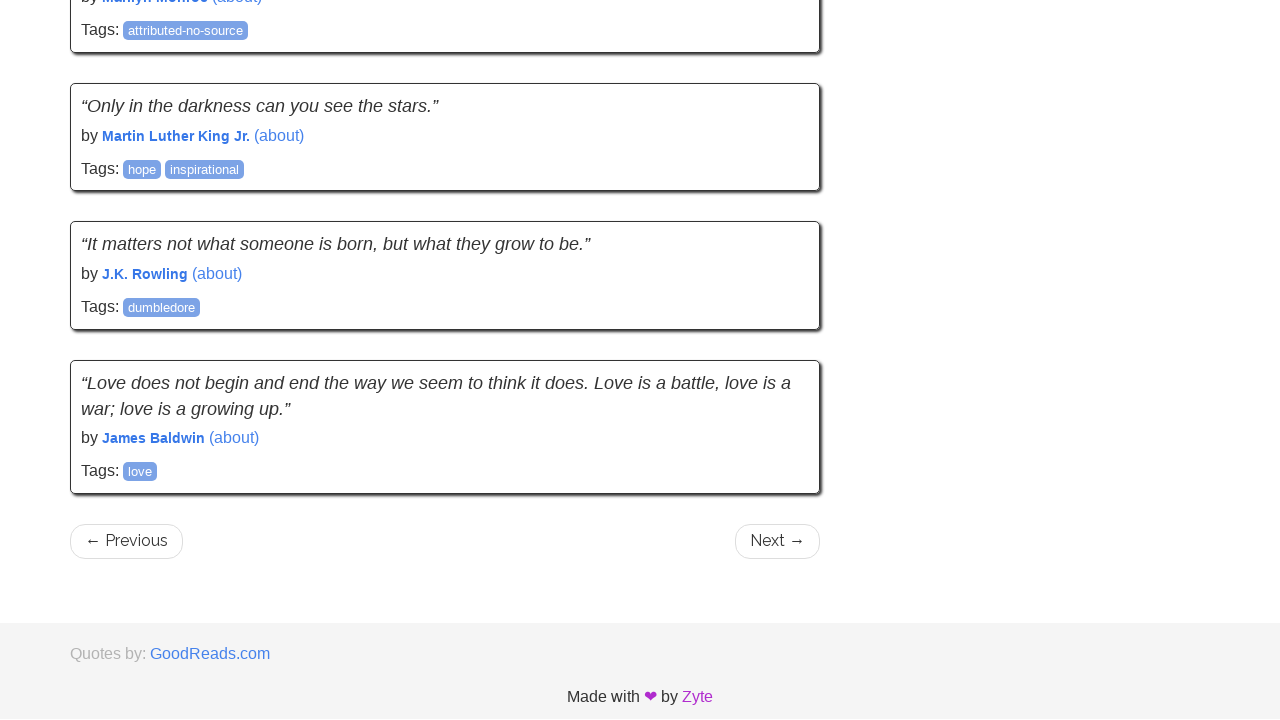

Waited 1 second for content to settle on page 5
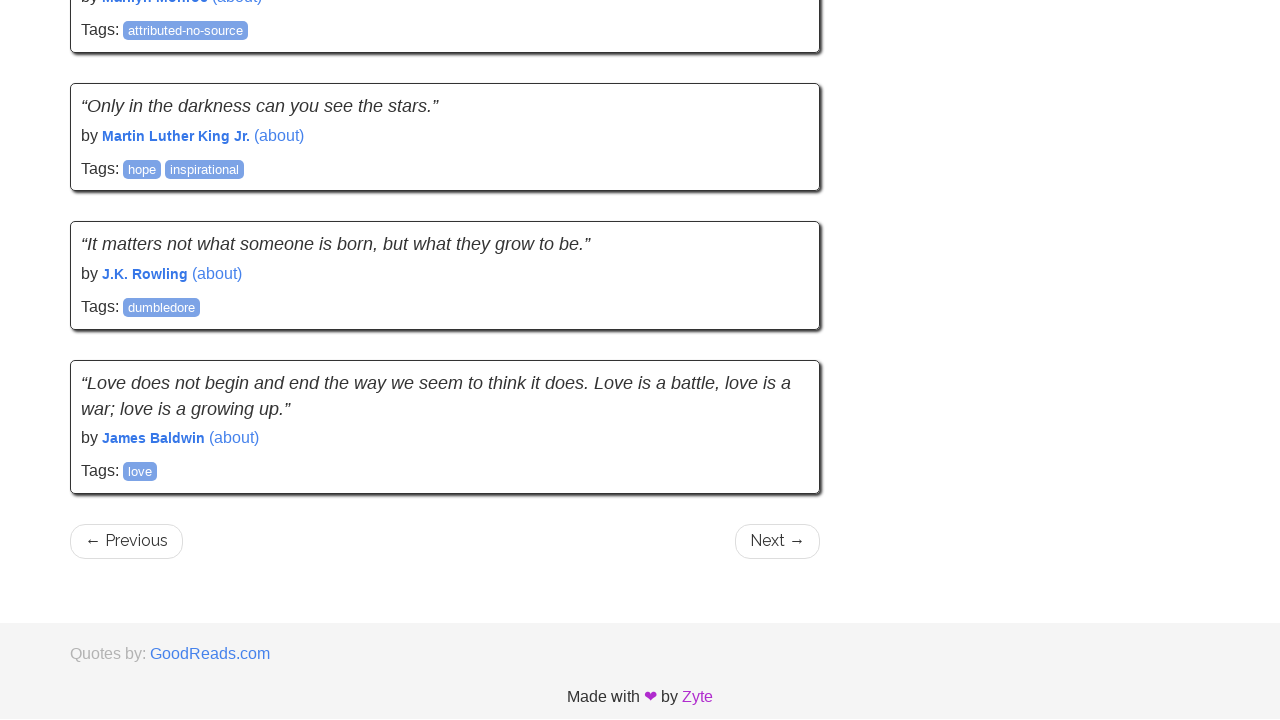

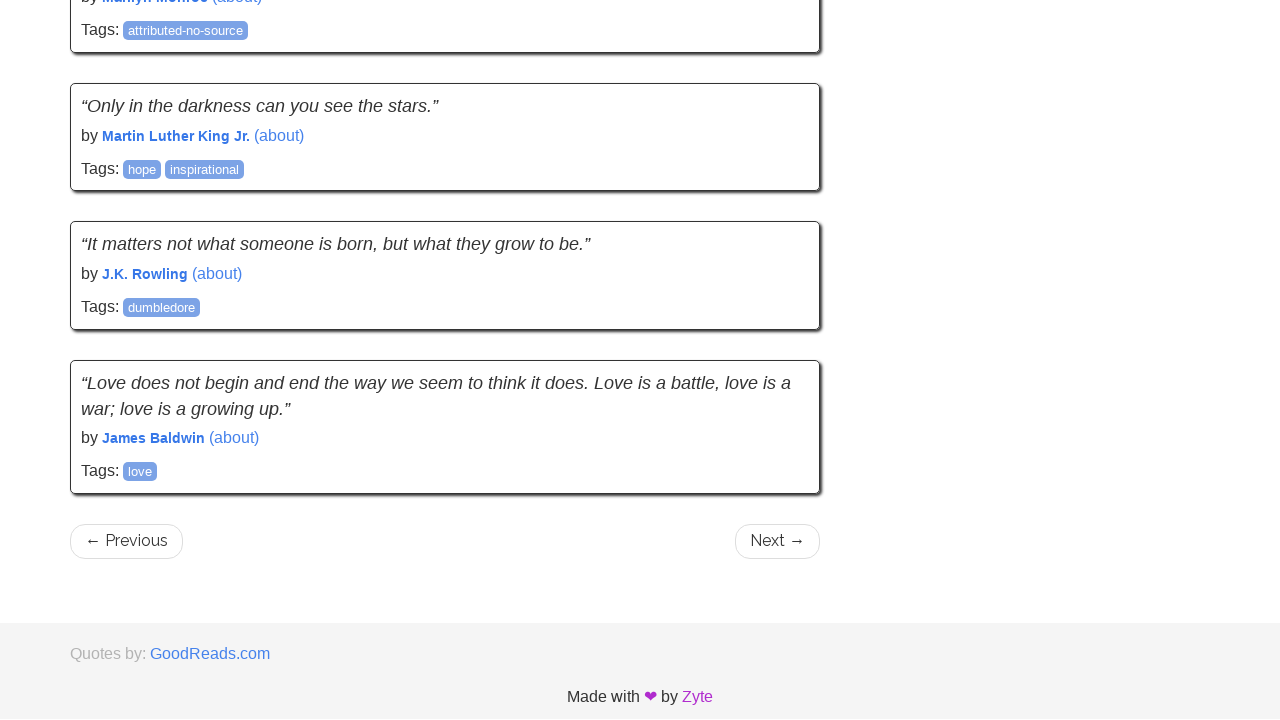